Tests accepting a JavaScript alert dialog and verifying the result message

Starting URL: https://automationfc.github.io/basic-form/index.html

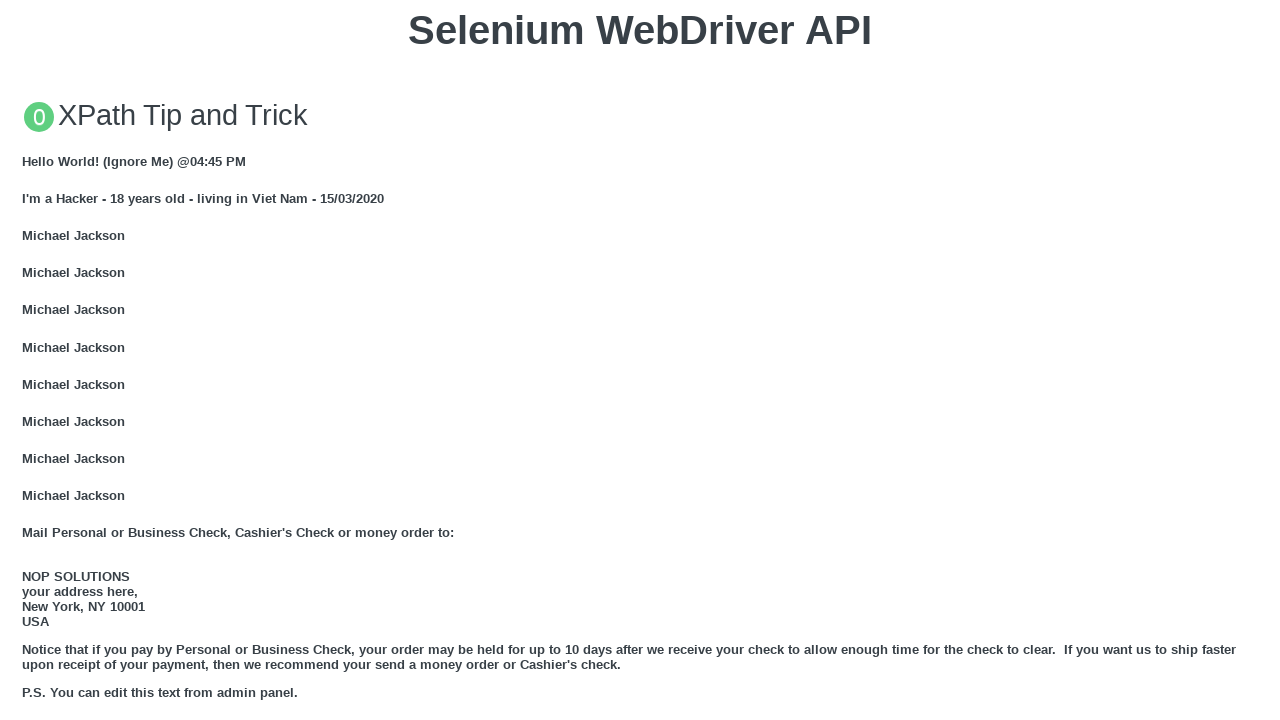

Clicked button to trigger JavaScript alert at (640, 360) on button:has-text('Click for JS Alert')
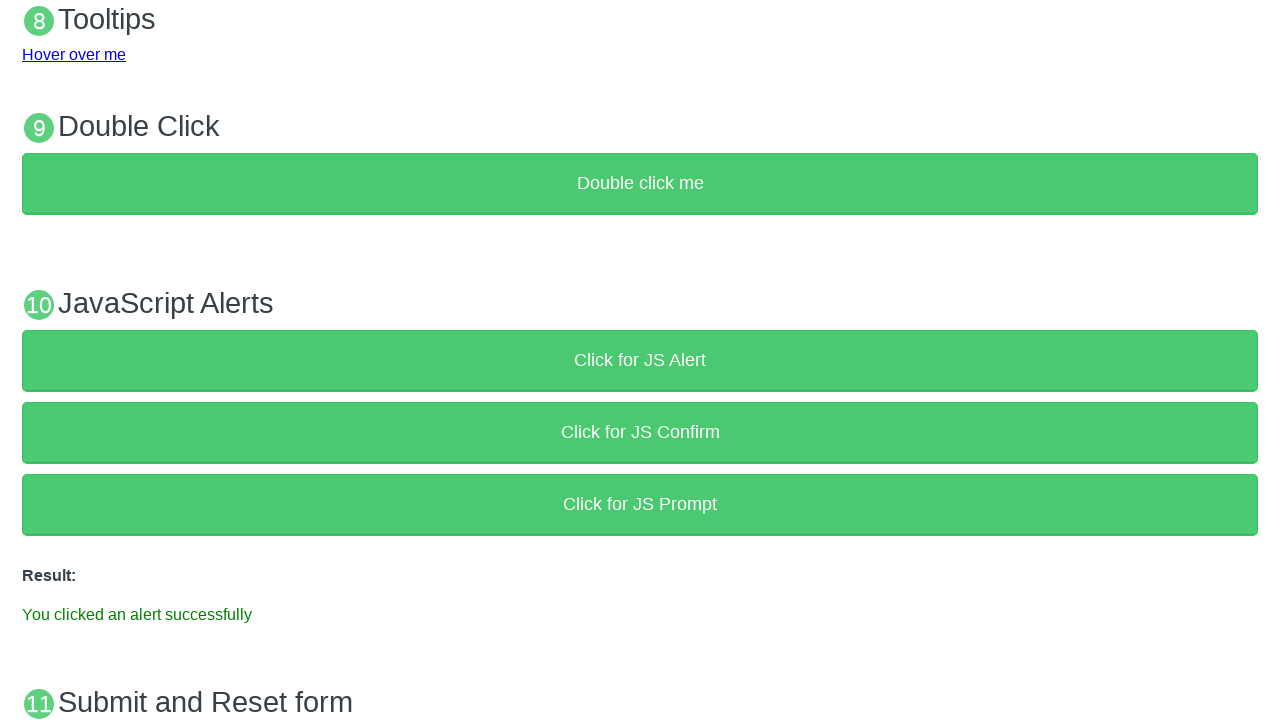

Set up dialog handler to accept alert
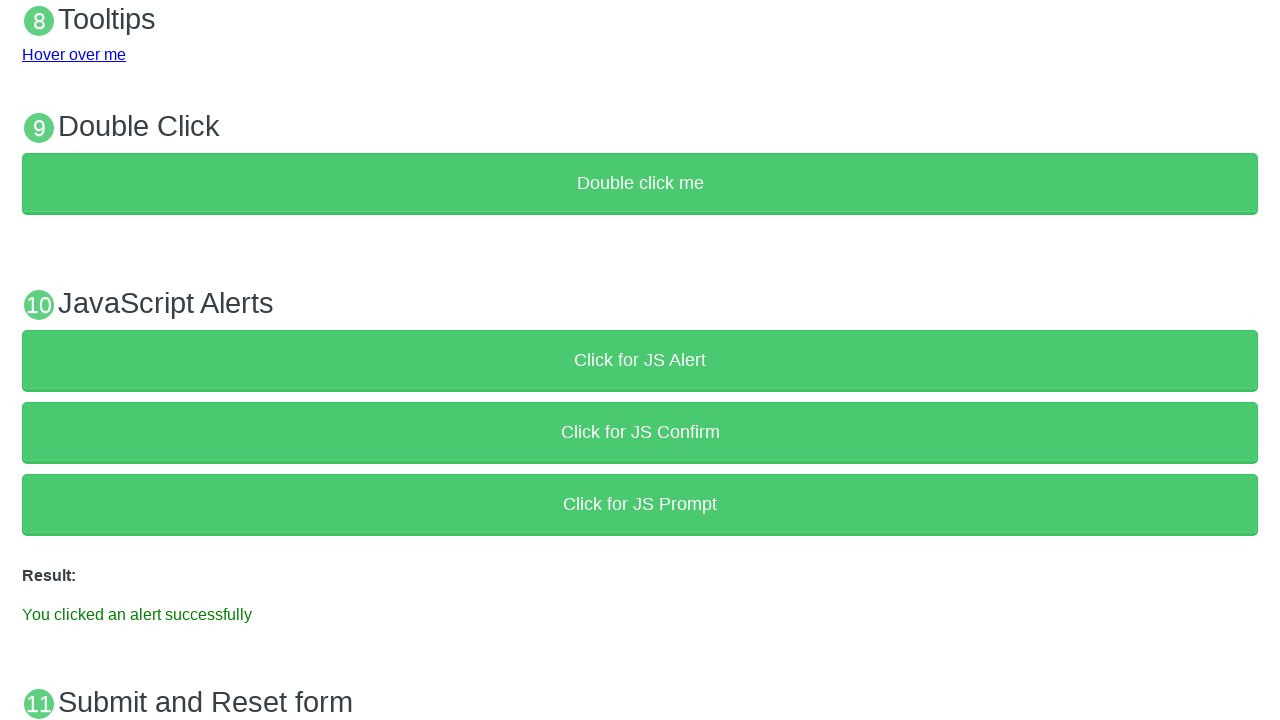

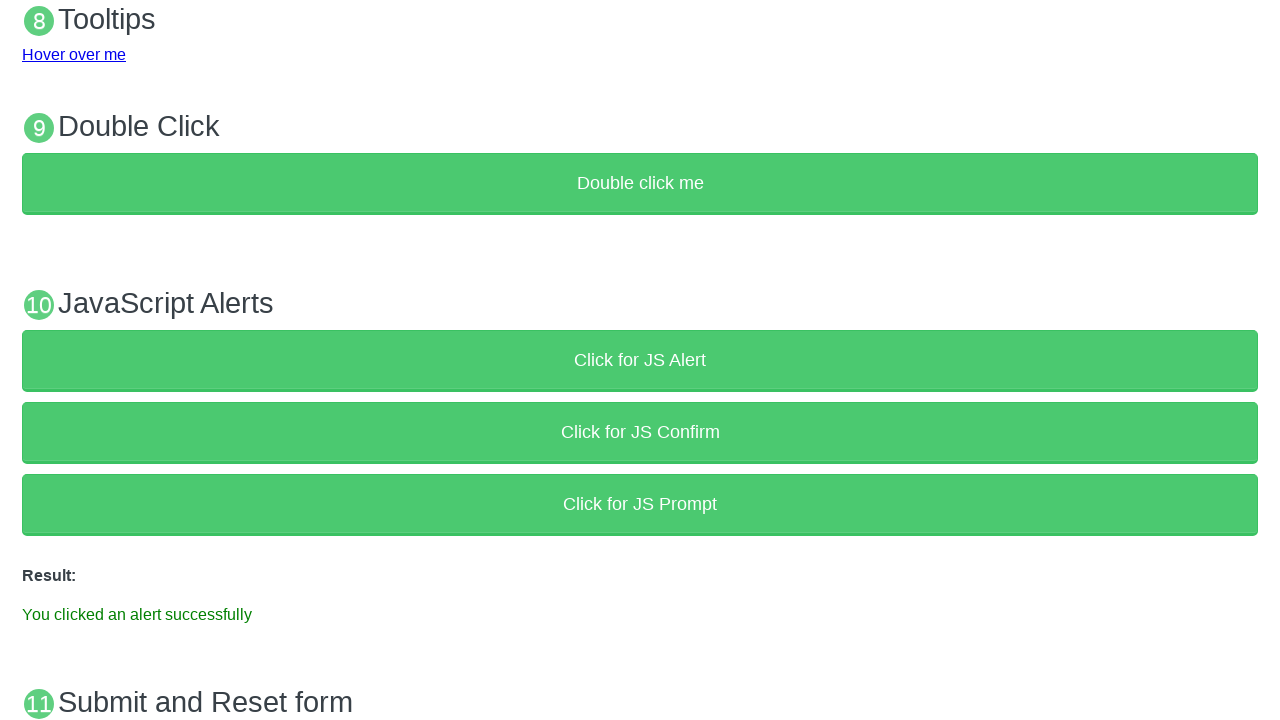